Fills out registration form fields using keyboard navigation with Tab key to move between fields

Starting URL: https://naveenautomationlabs.com/opencart/index.php?route=account/register

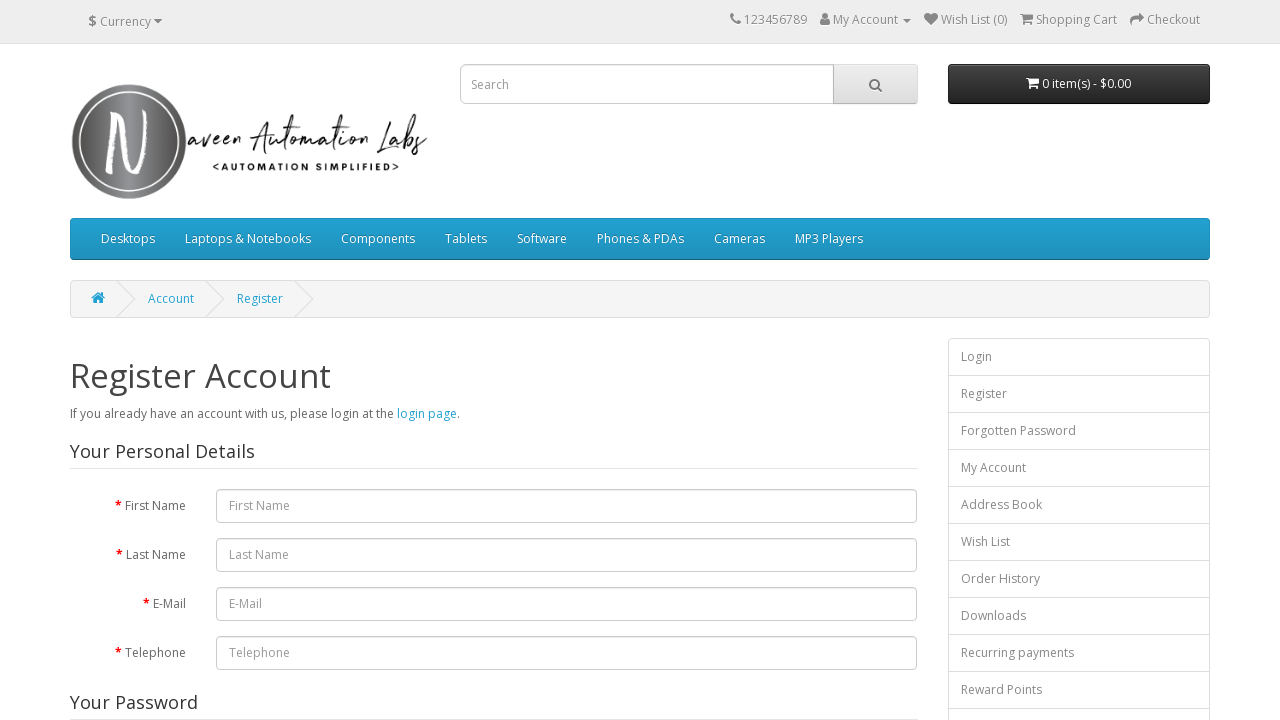

Filled first name field with 'loru' on input[name='firstname']
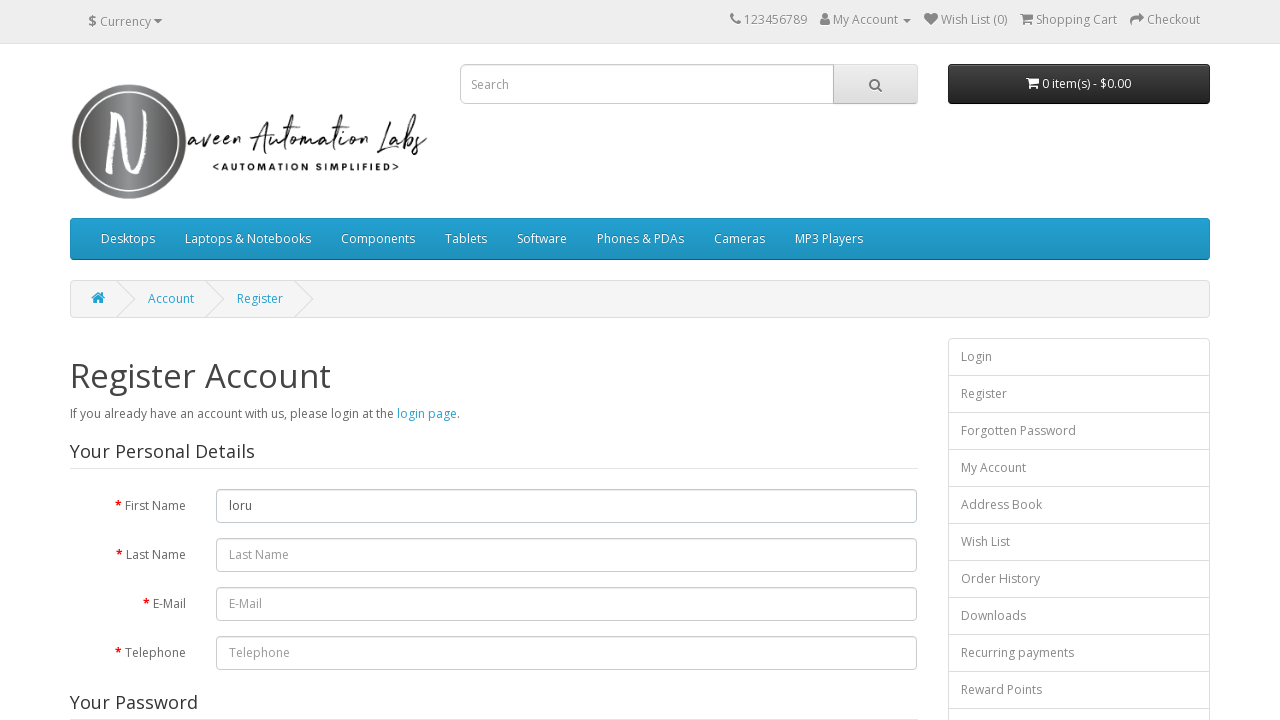

Pressed Tab key to navigate from first name to last name field on input[name='firstname']
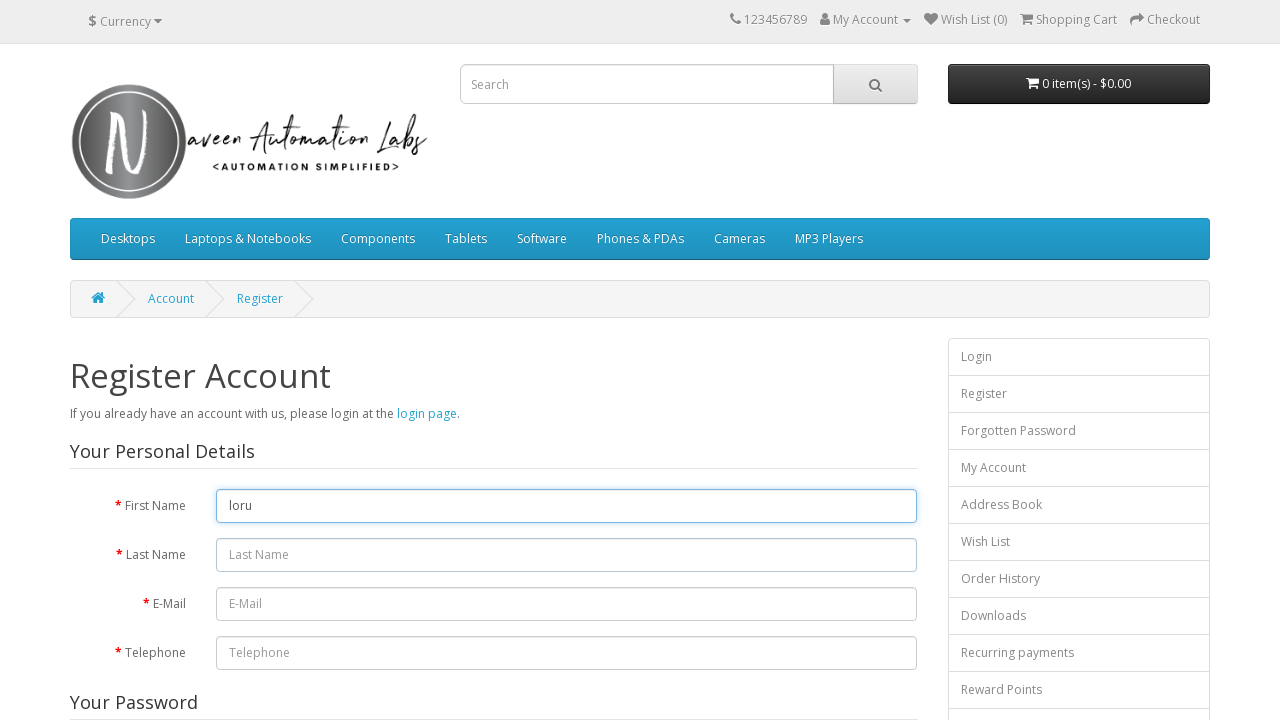

Filled last name field with 'basheer' on input[name='lastname']
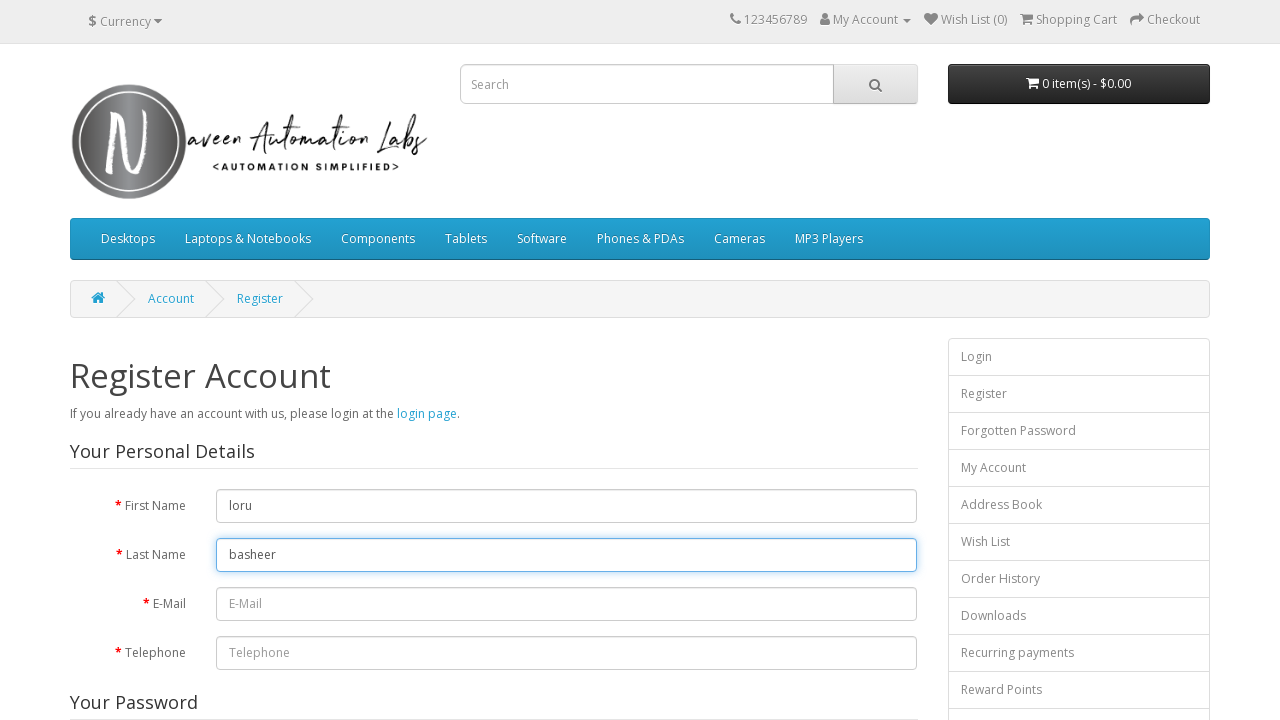

Pressed Tab key to navigate from last name to email field on input[name='lastname']
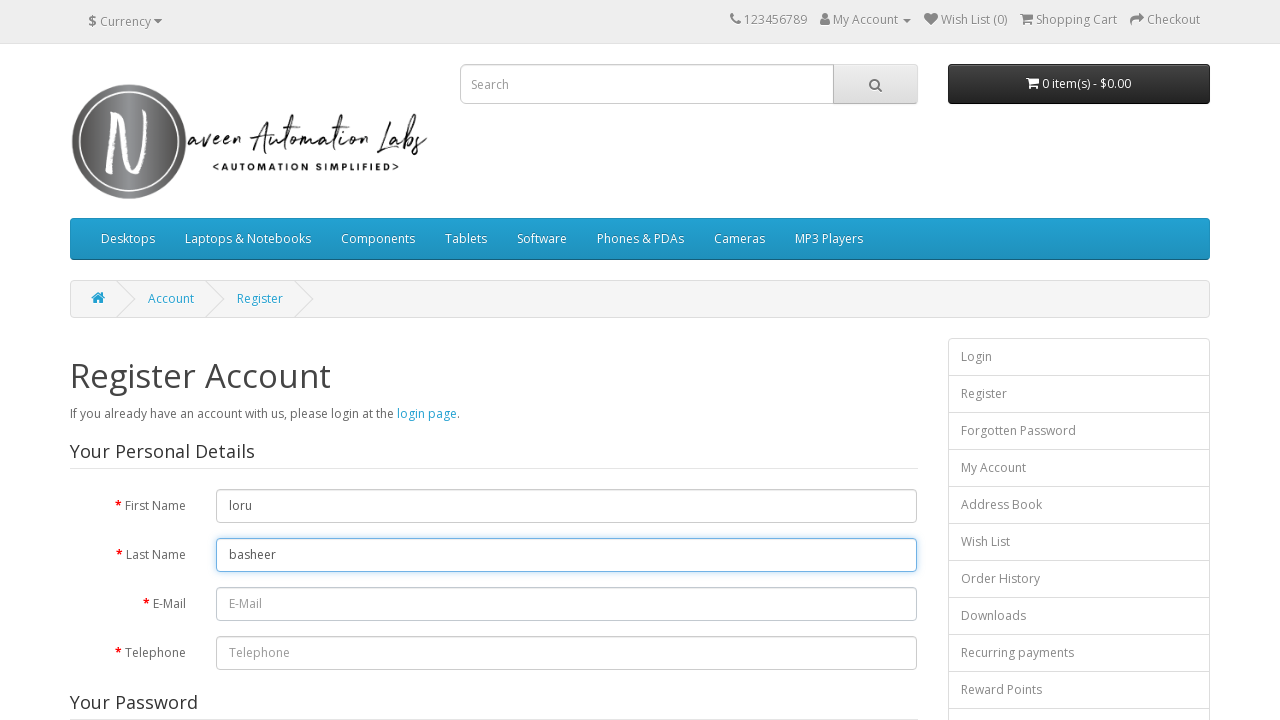

Typed email address 'Lorubasheer@gmail.com' into email field on input[name='email']
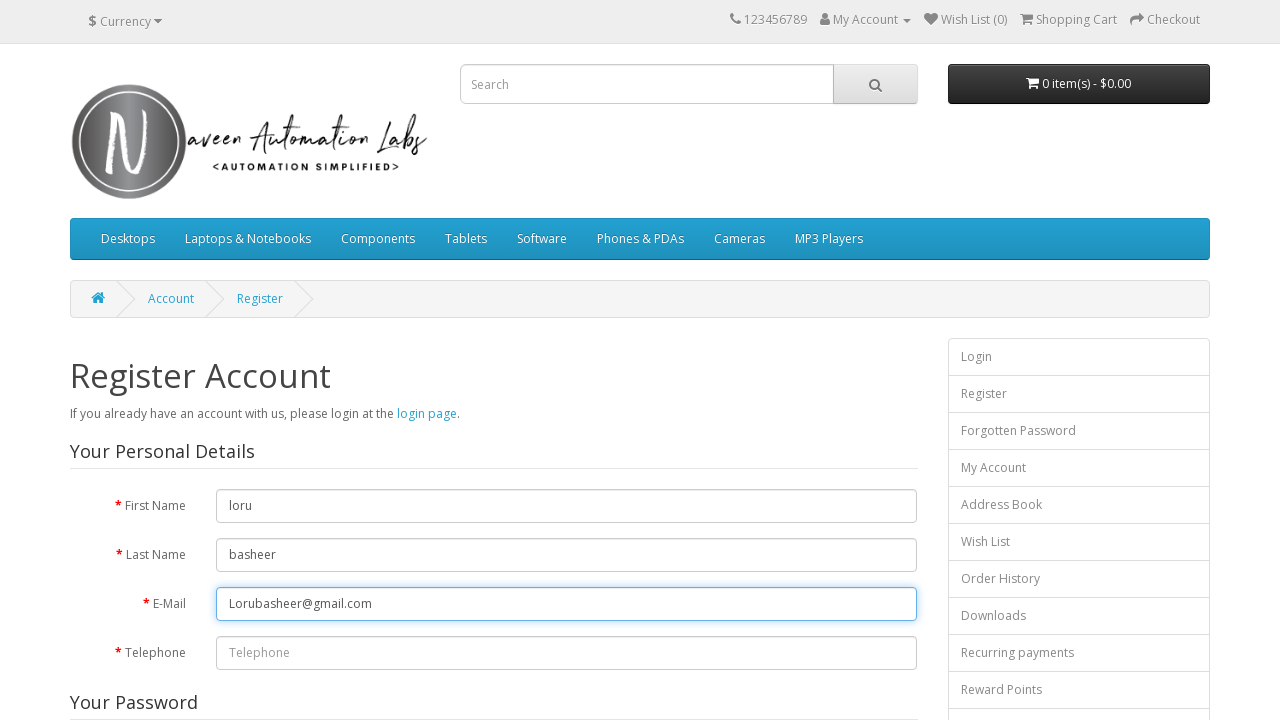

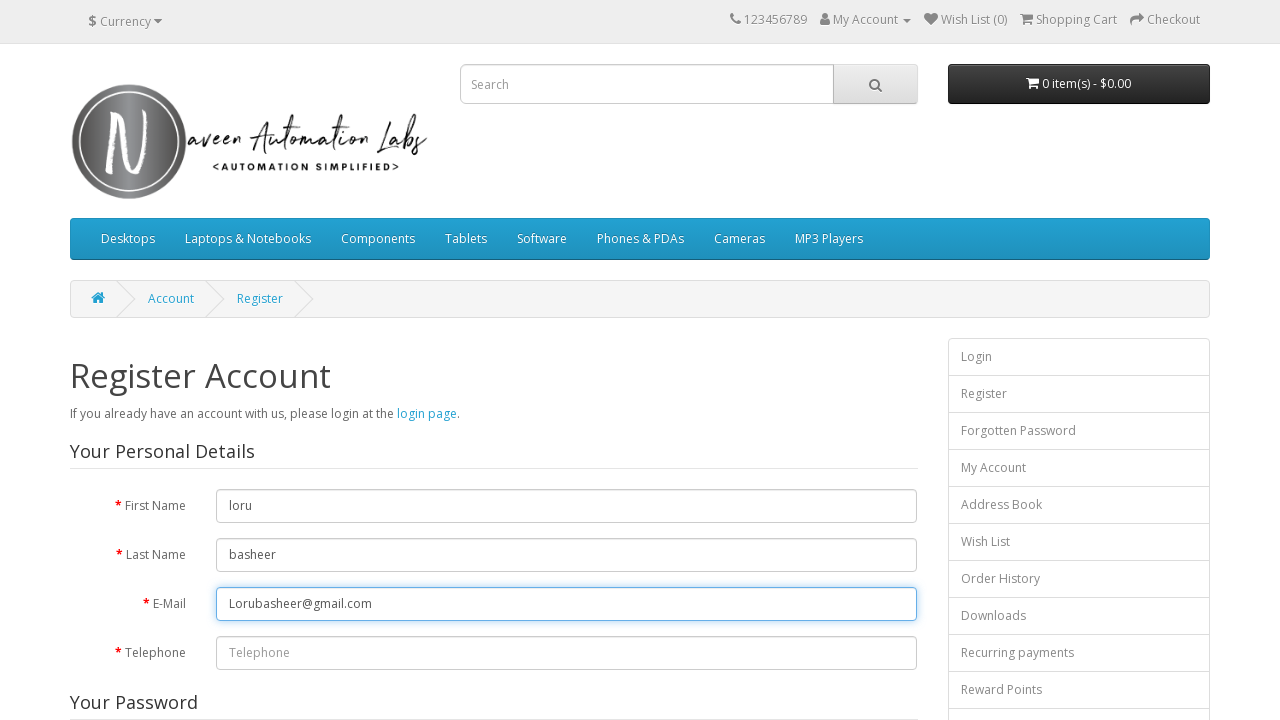